Tests the submit button functionality by clicking it and verifying the redirected page shows correct confirmation messages

Starting URL: https://www.selenium.dev/selenium/web/web-form.html

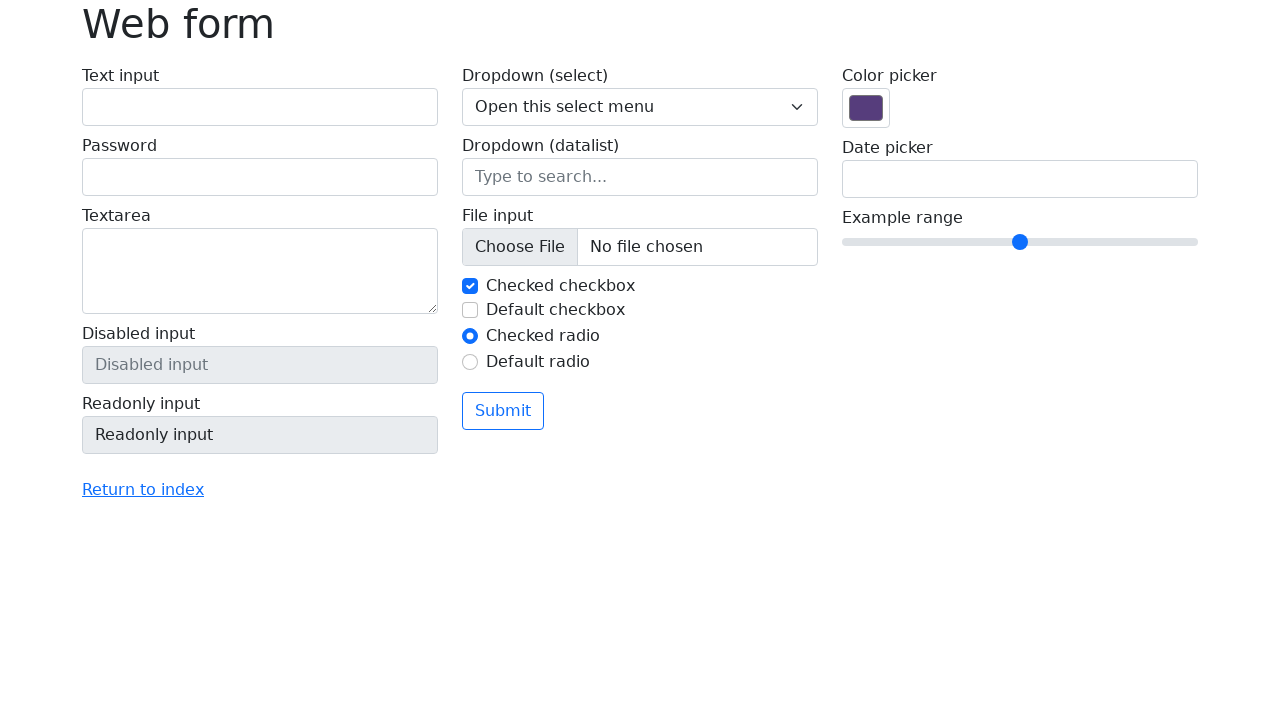

Clicked the submit button at (503, 411) on .btn-outline-primary
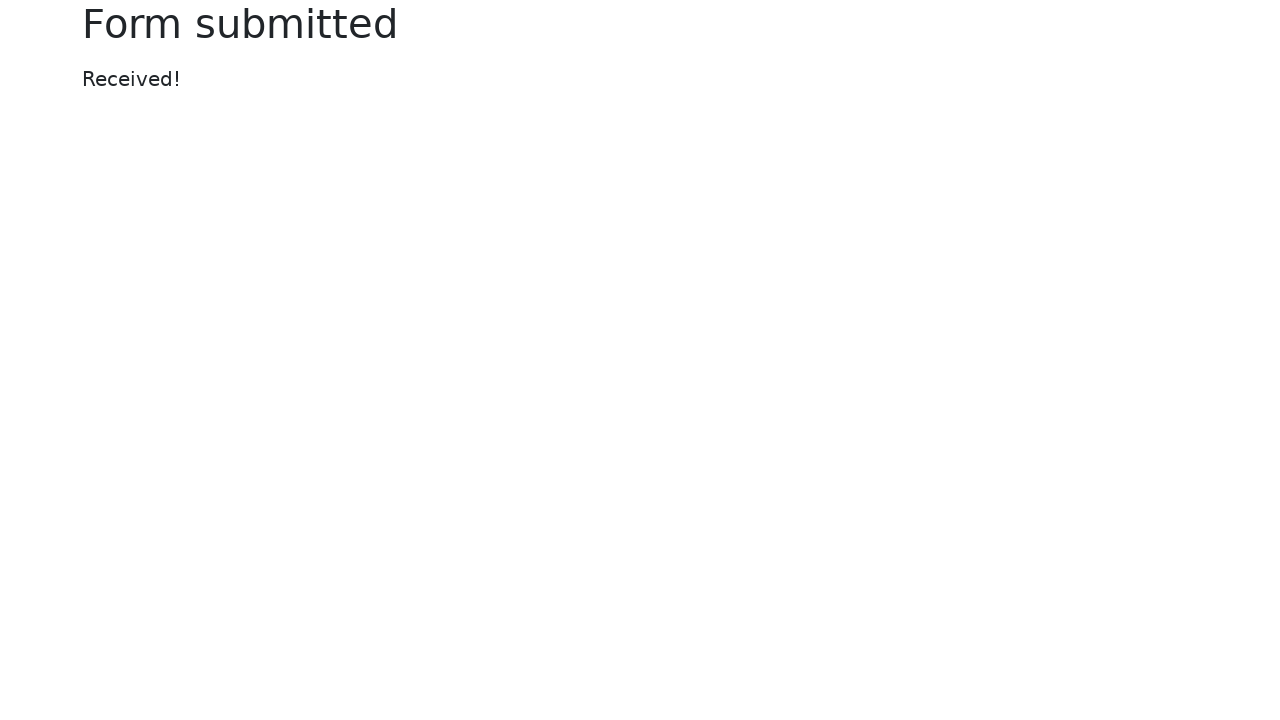

Waited for page to load after submission
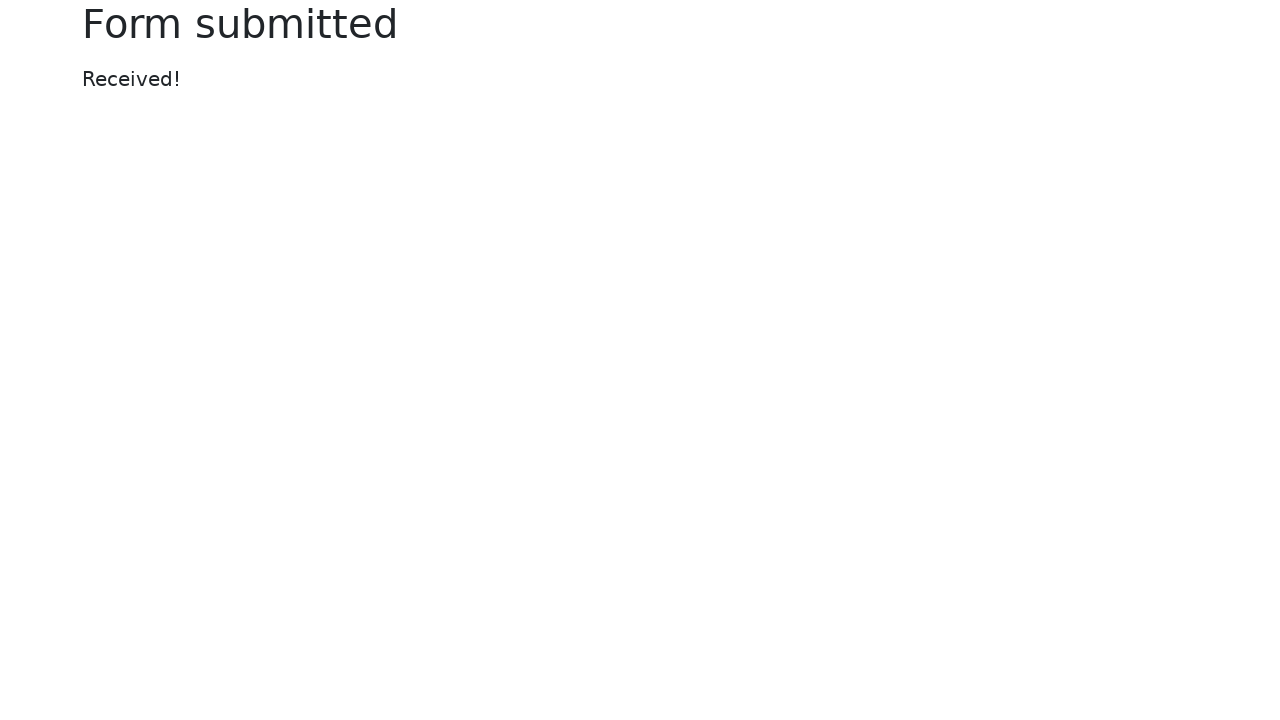

Verified redirect to correct URL: /submitted-form.html
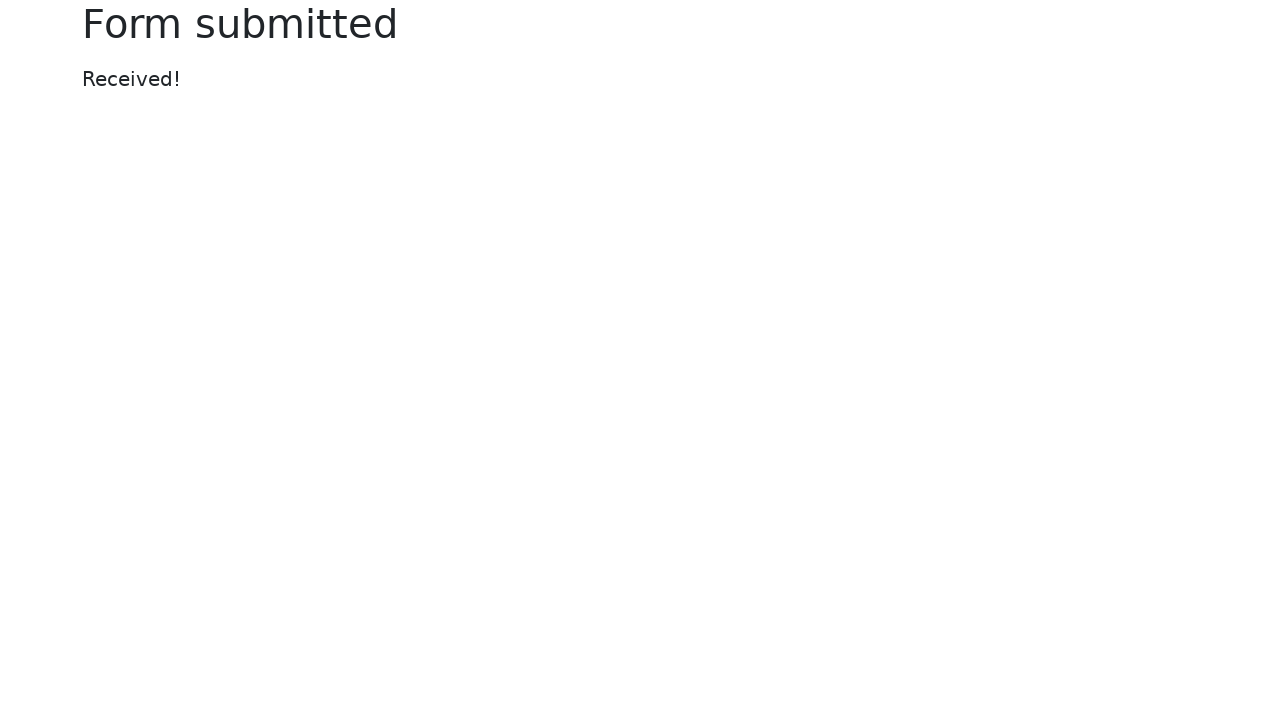

Verified header displays 'Form submitted'
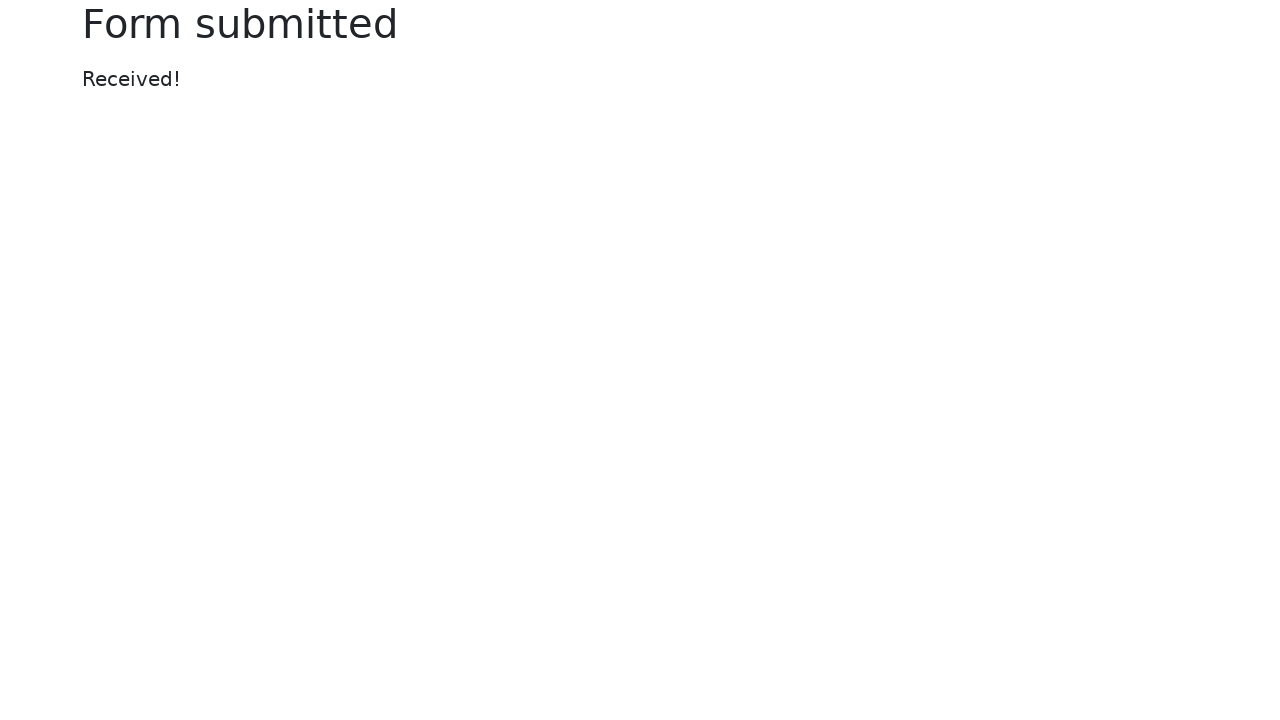

Verified confirmation message displays 'Received!'
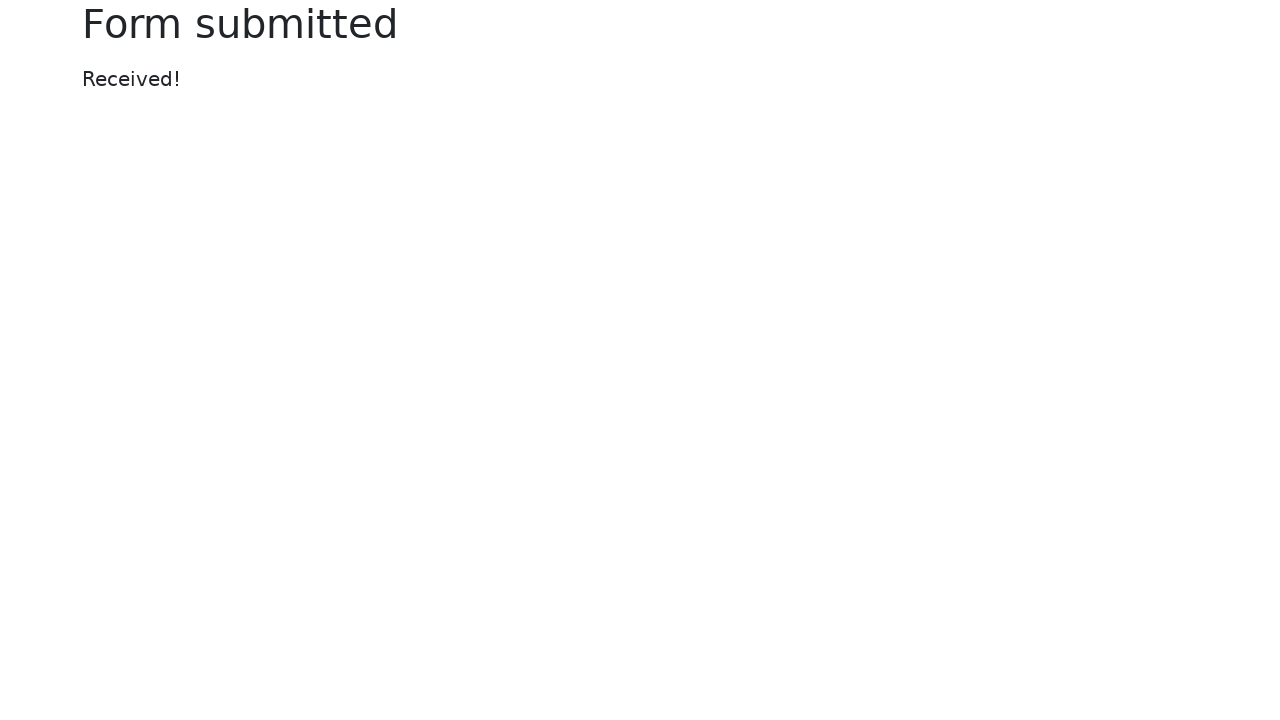

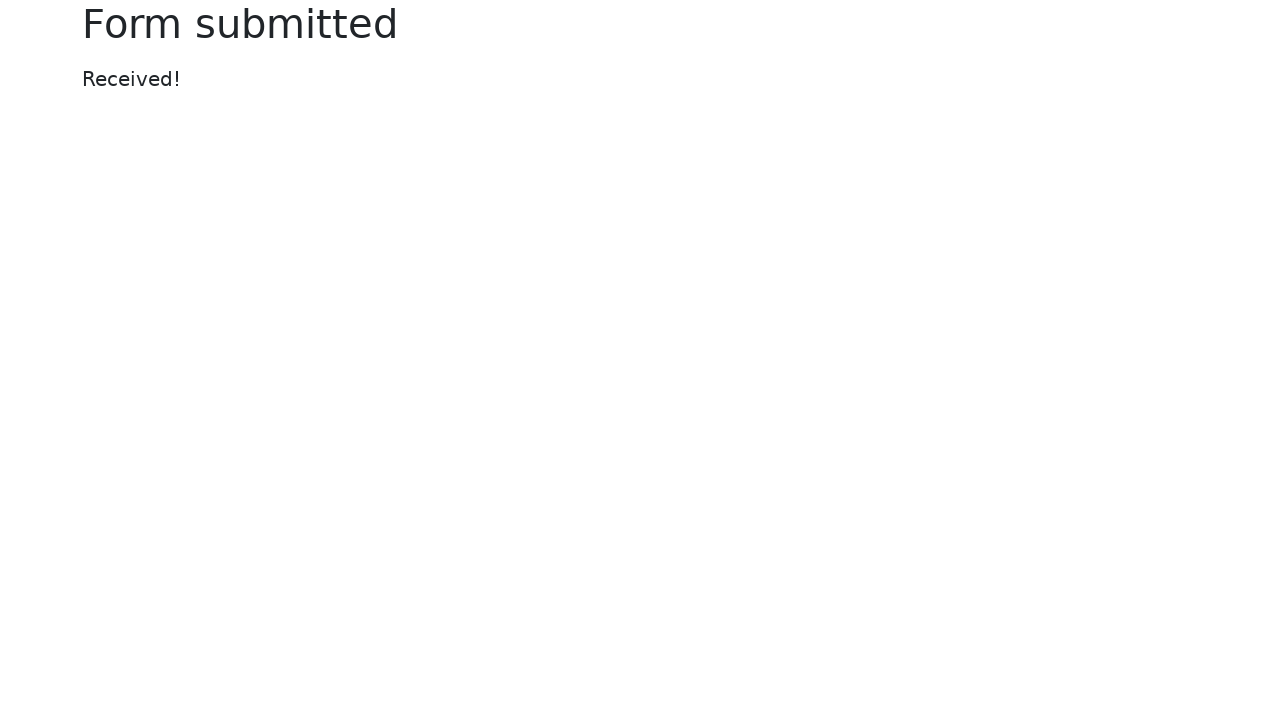